Verifies that the entry advertisement modal only appears once - after closing it and refreshing the page, the modal should not reappear

Starting URL: https://the-internet.herokuapp.com/entry_ad

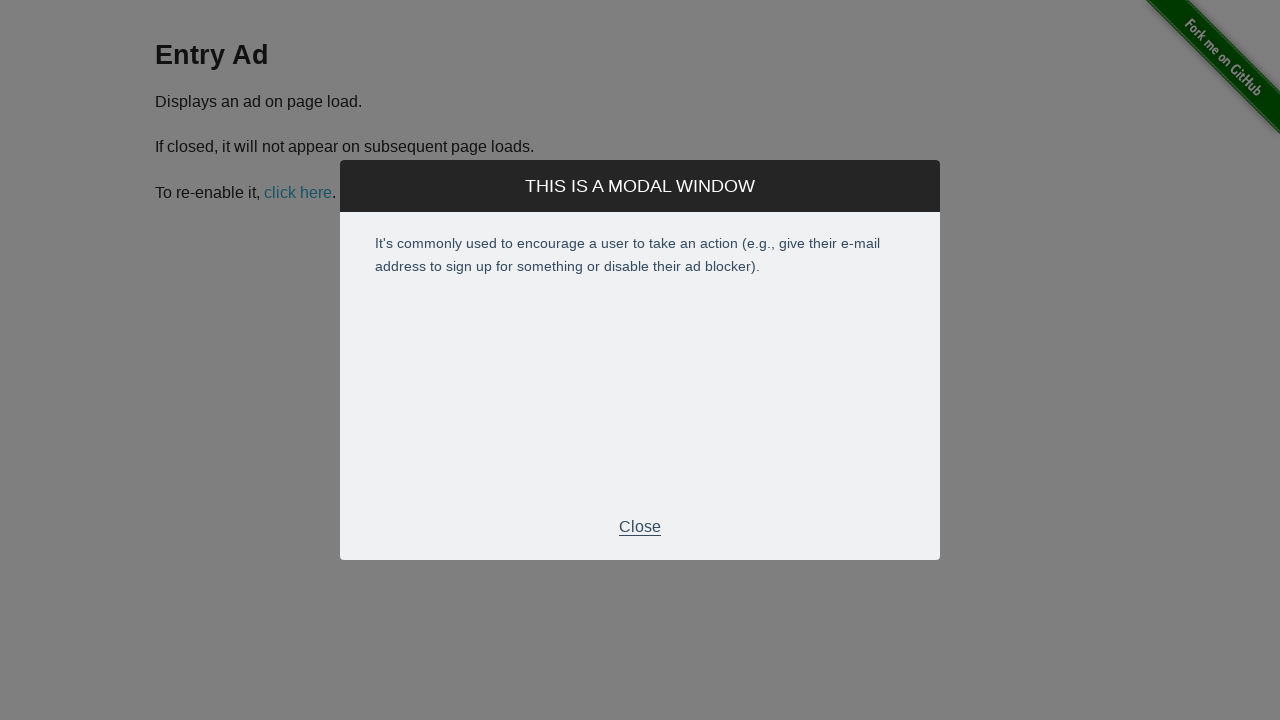

Entry advertisement modal became visible
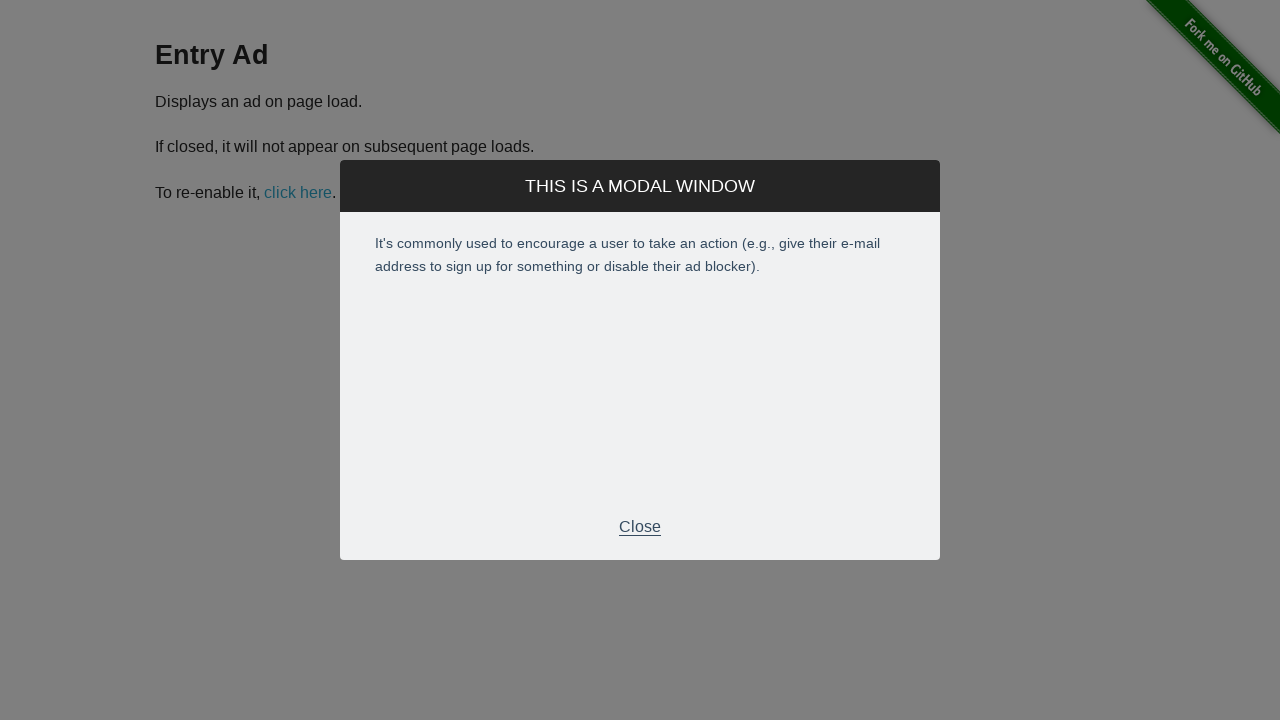

Clicked modal close button at (640, 527) on .modal-footer
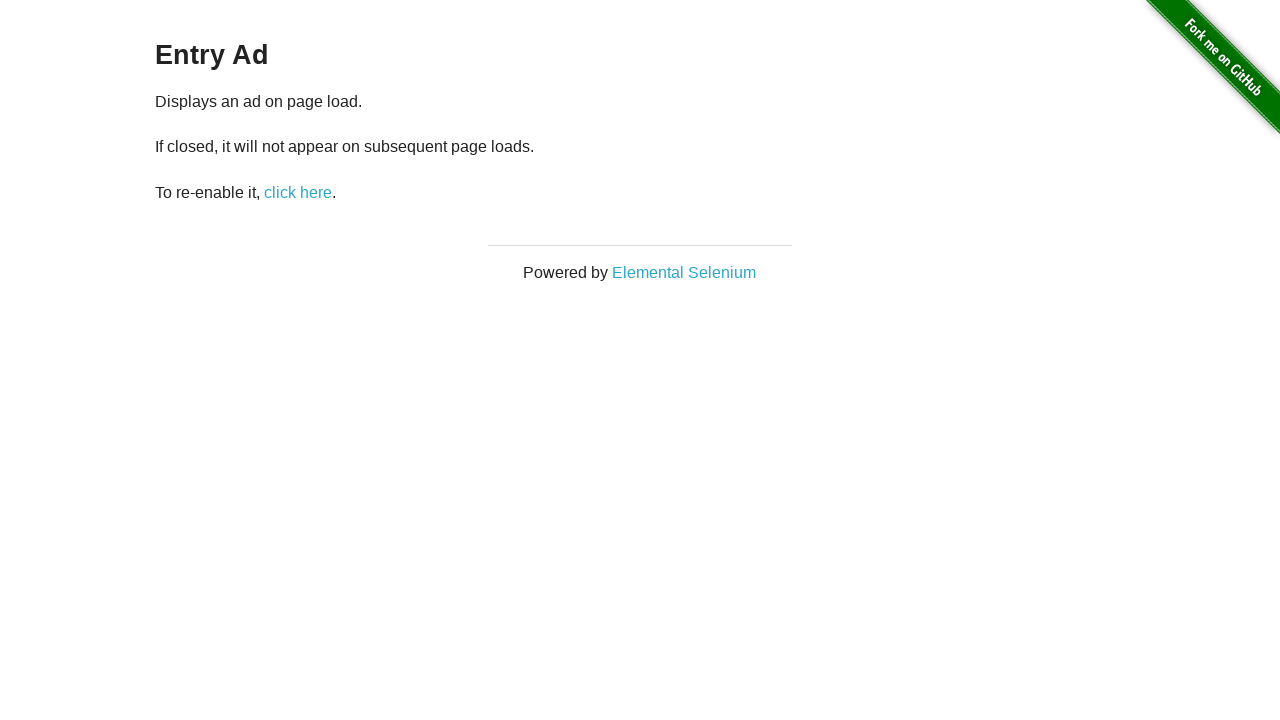

Modal closed and became hidden
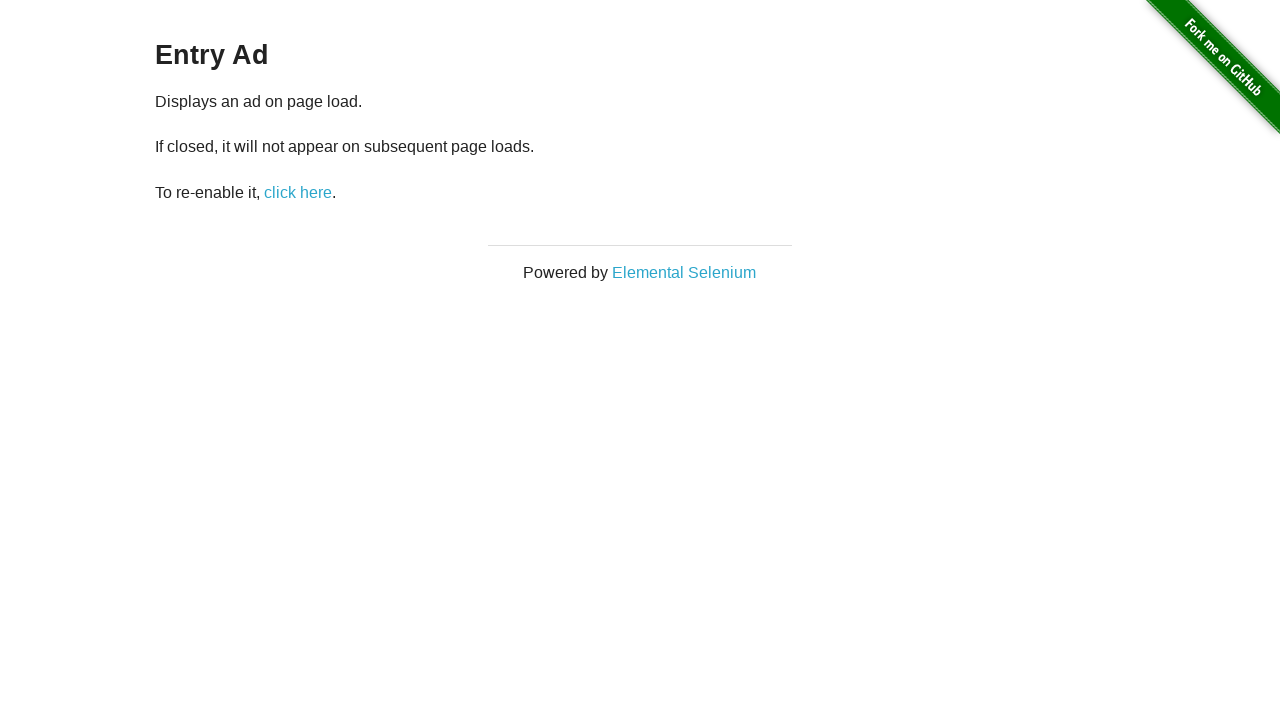

Page reloaded to verify modal does not reappear
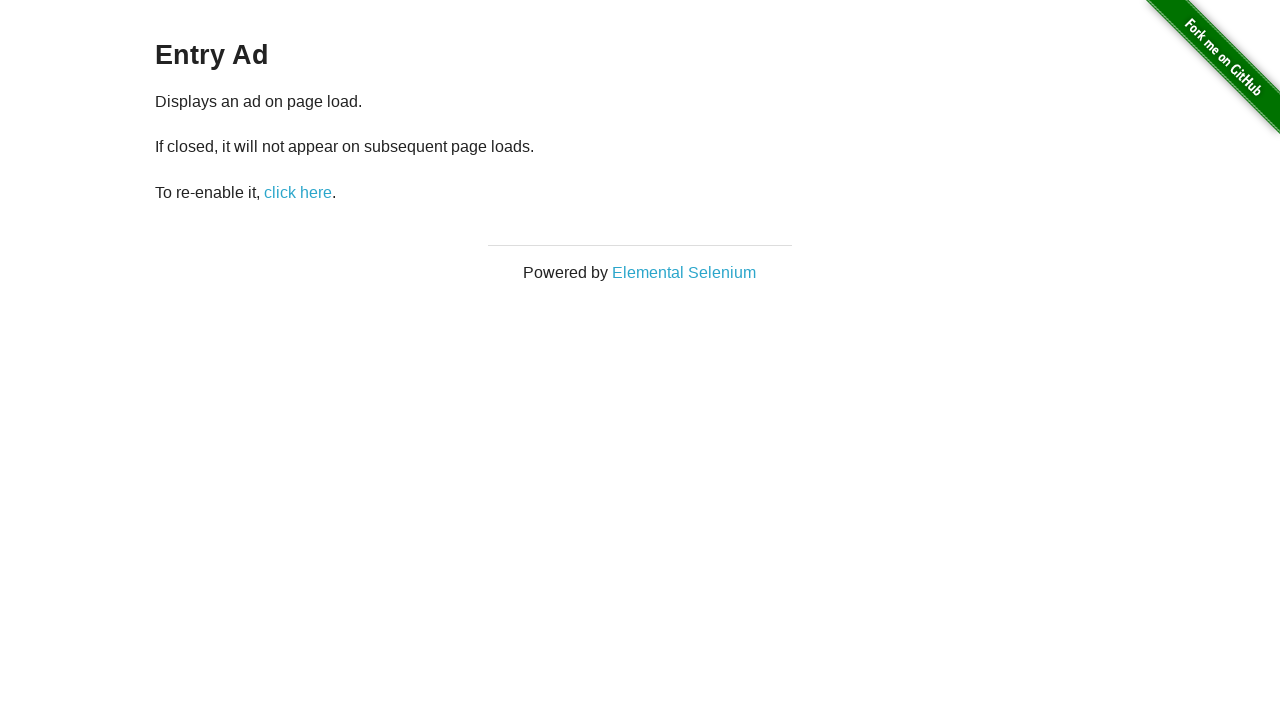

Modal element is attached to DOM after page reload
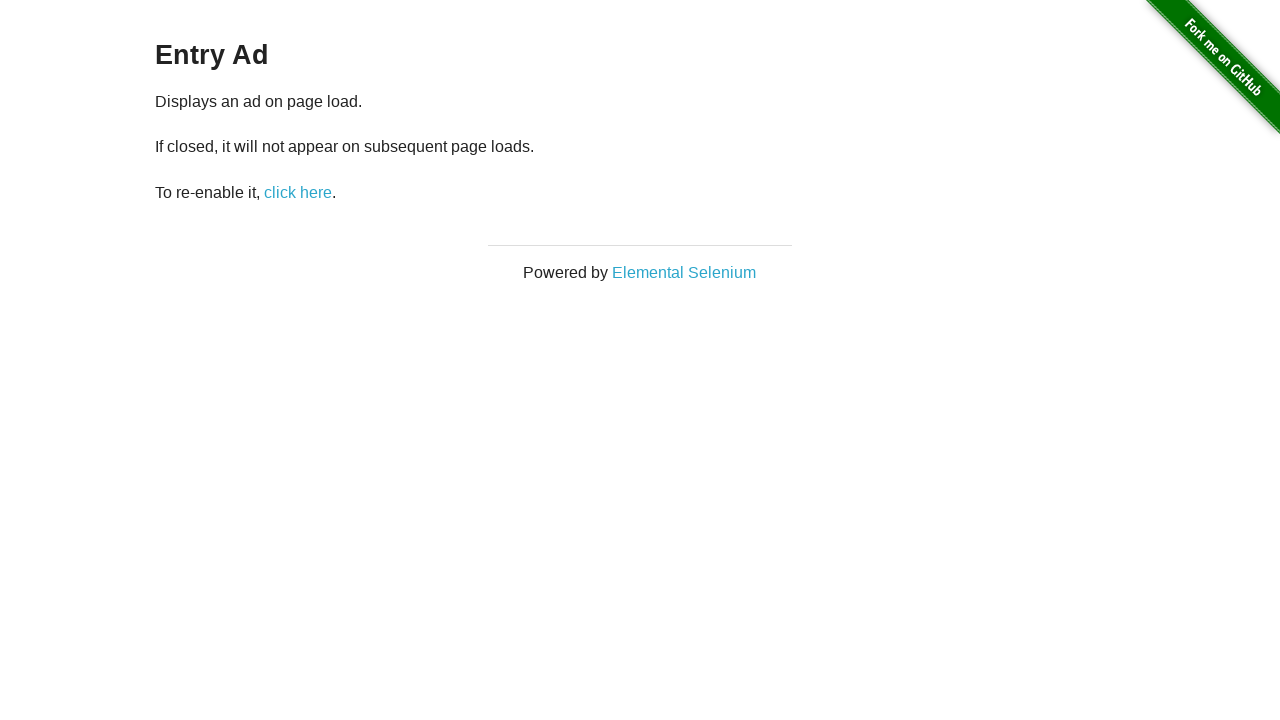

Waited 2 seconds to confirm modal remains hidden and does not reappear
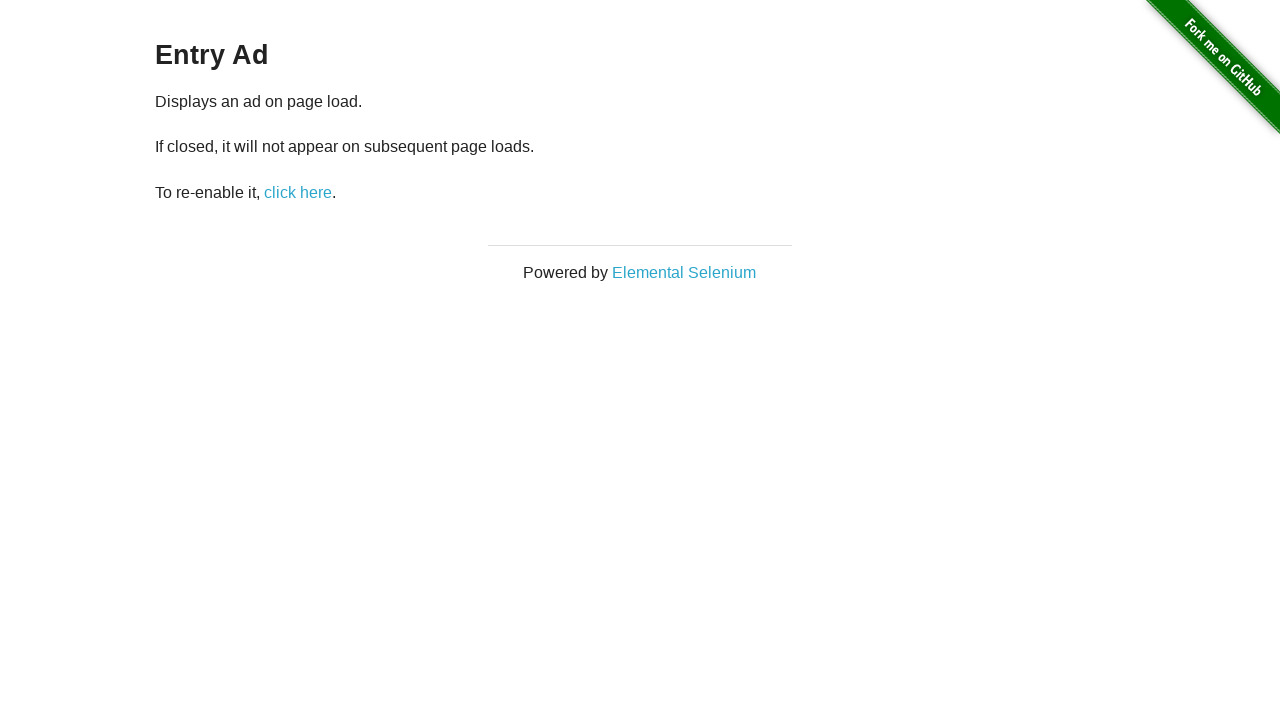

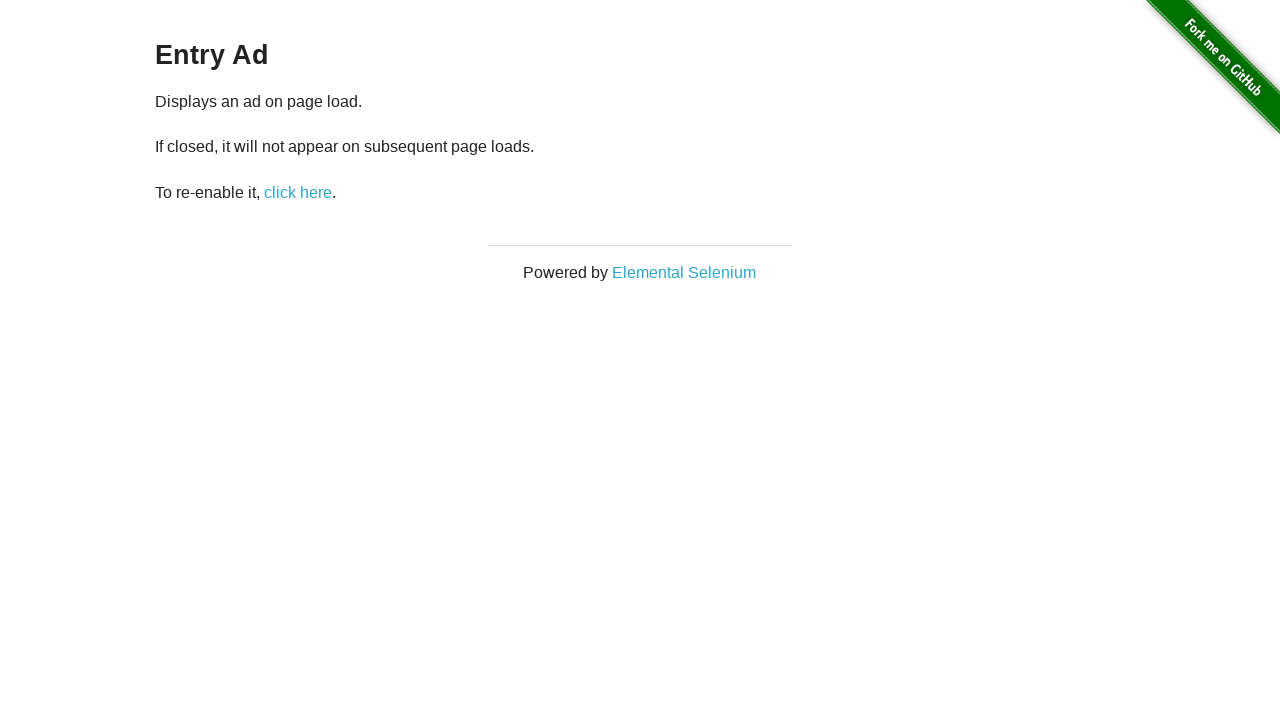